Launches the Guru99 Bank demo site and maximizes the browser window

Starting URL: http://www.demo.guru99.com/V4/

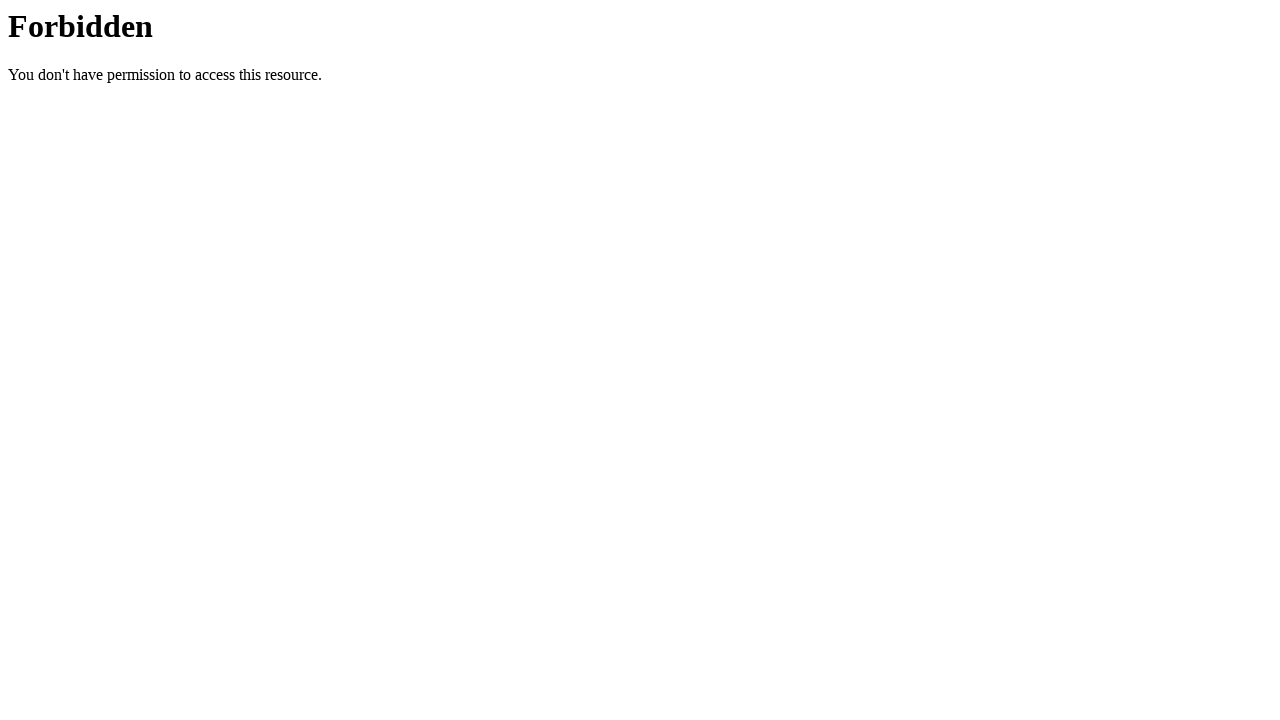

Set viewport size to 1920x1080 to maximize browser window
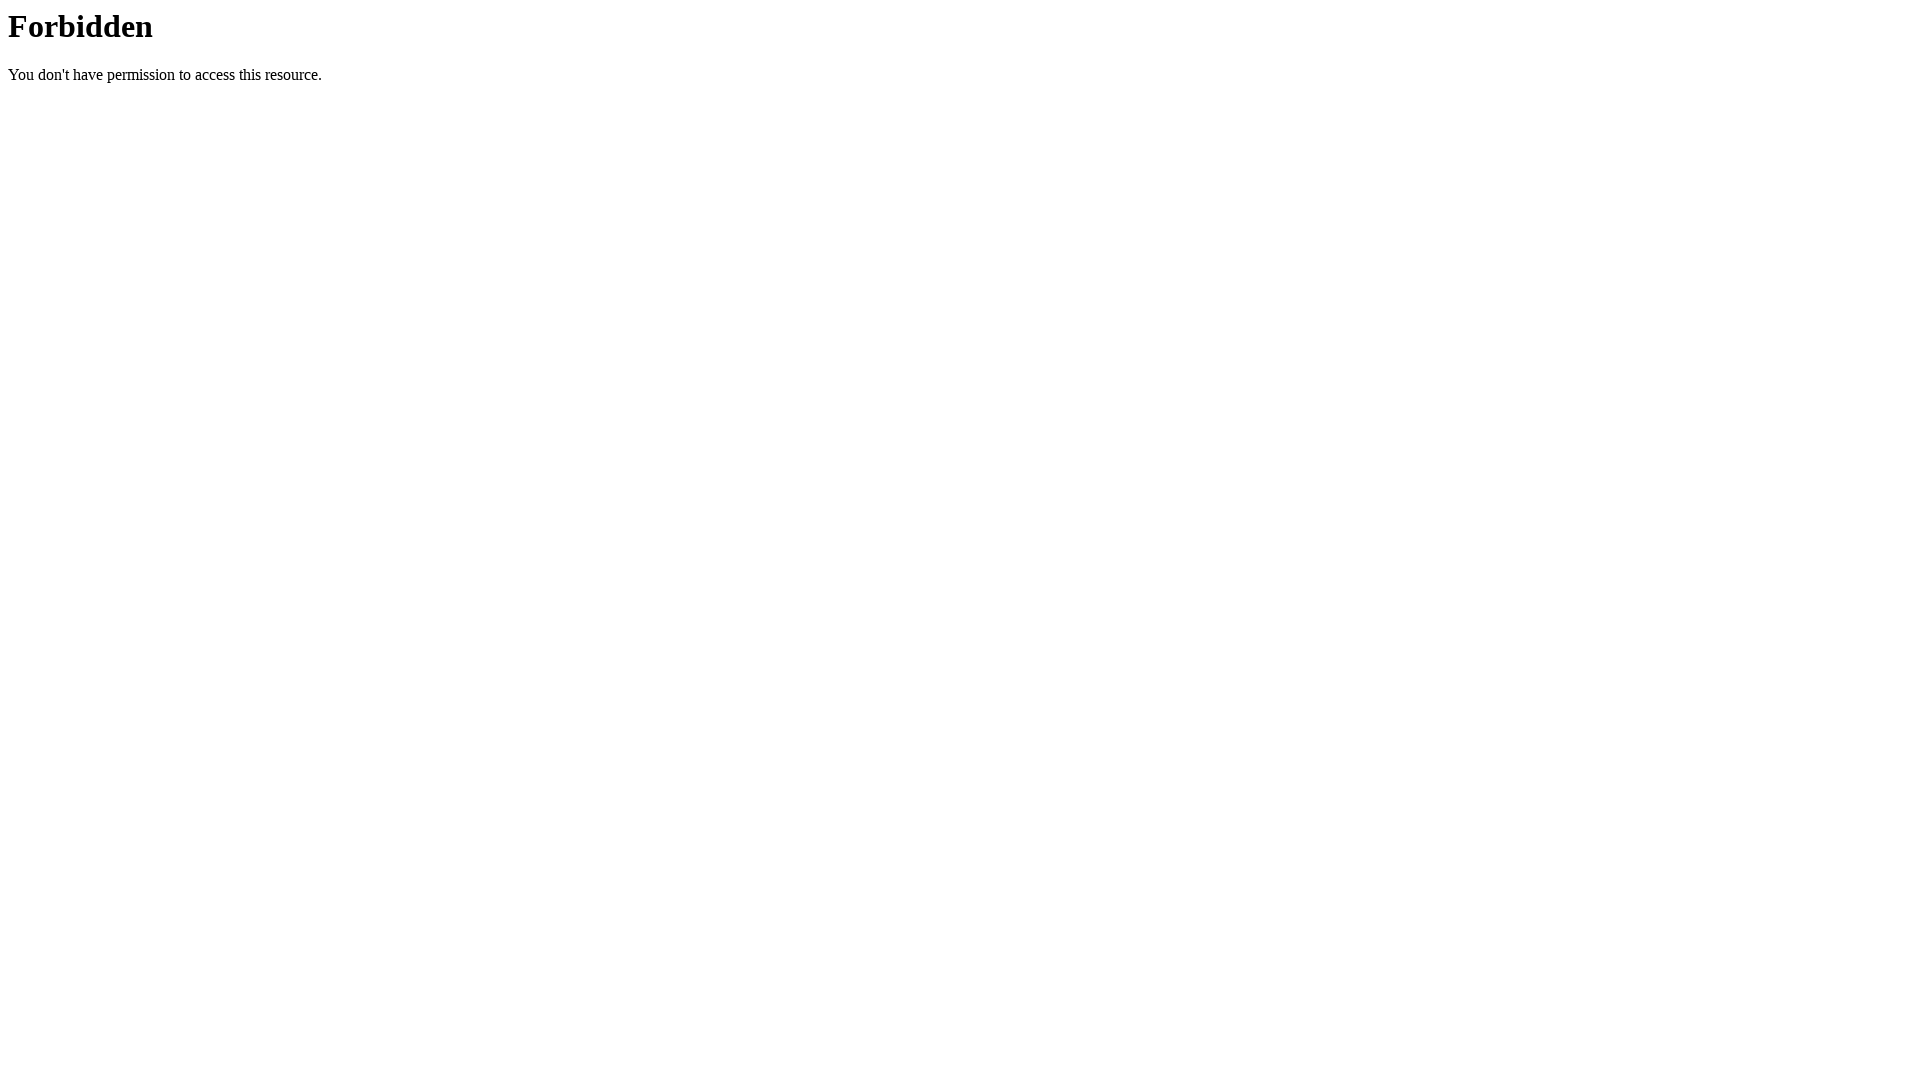

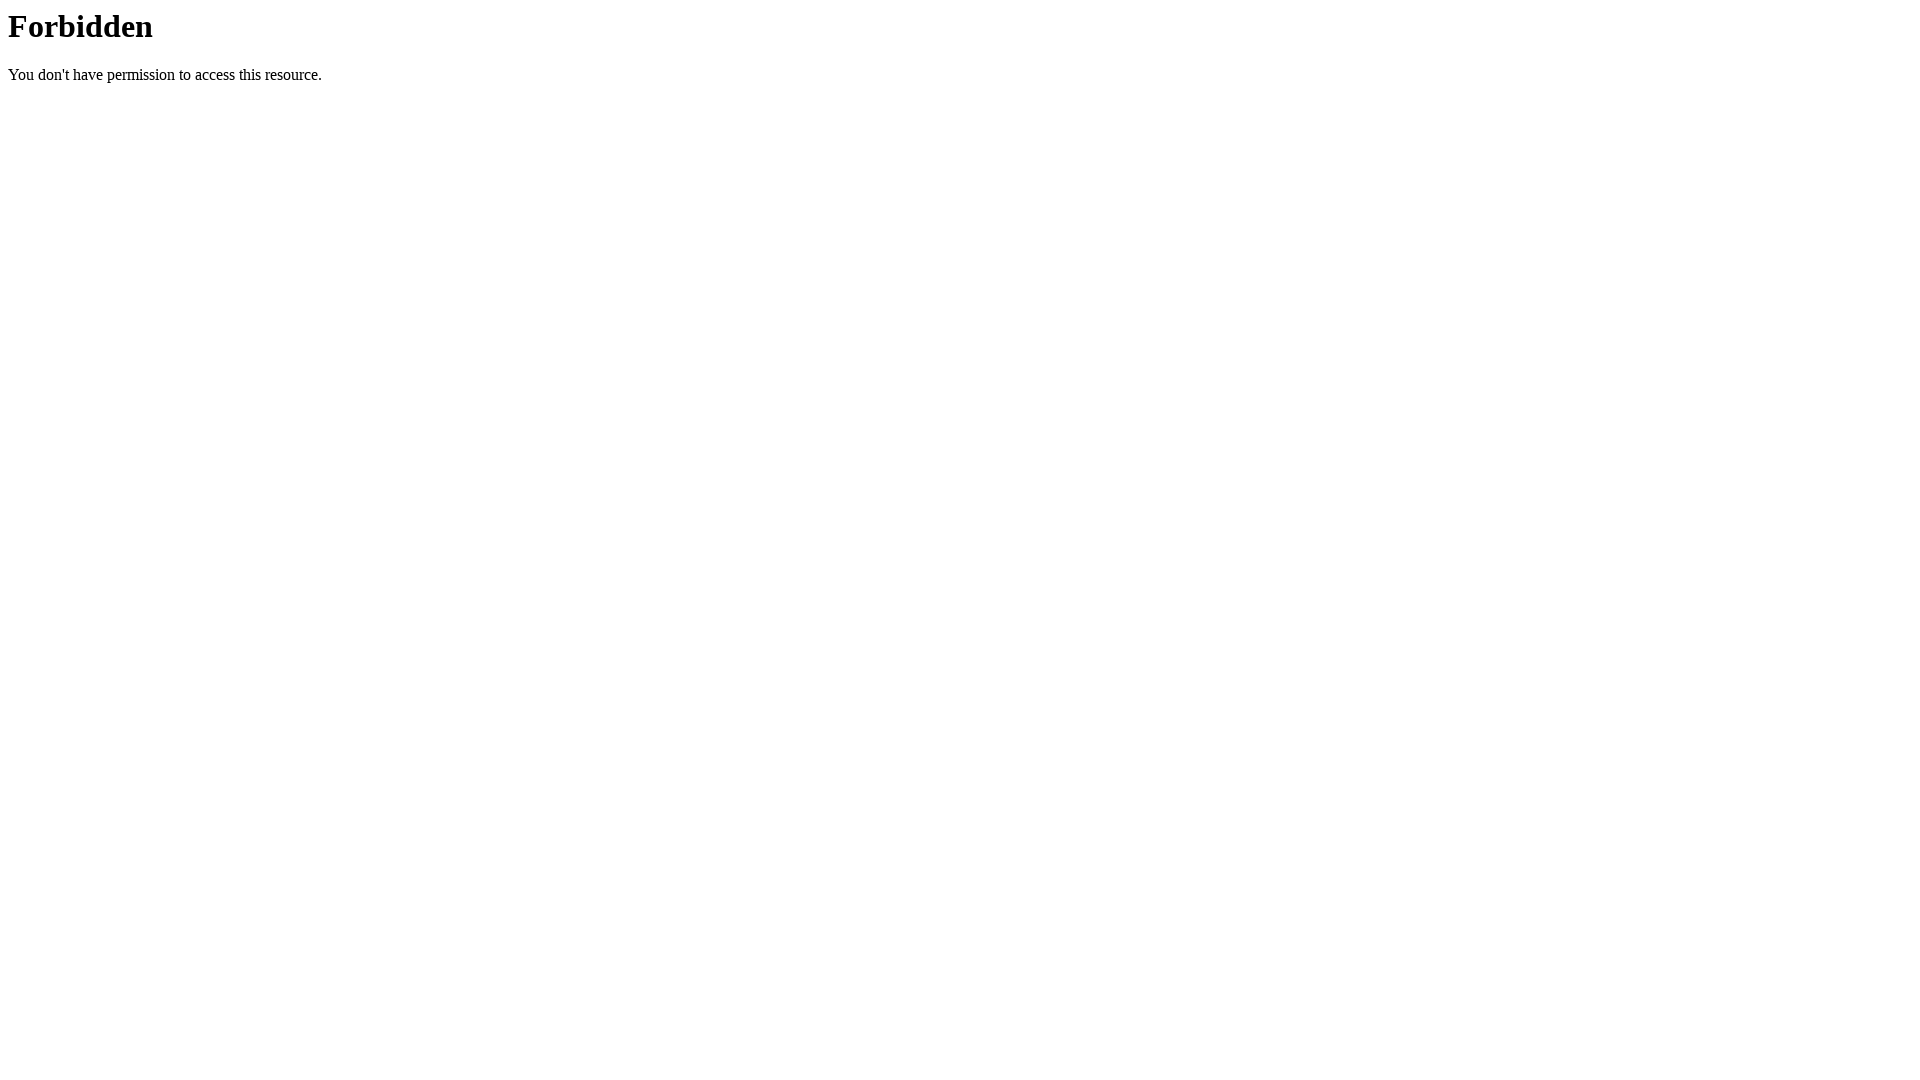